Tests the click functionality by clicking on the Gender label element

Starting URL: https://www.tutorialspoint.com/selenium/practice/selenium_automation_practice.php

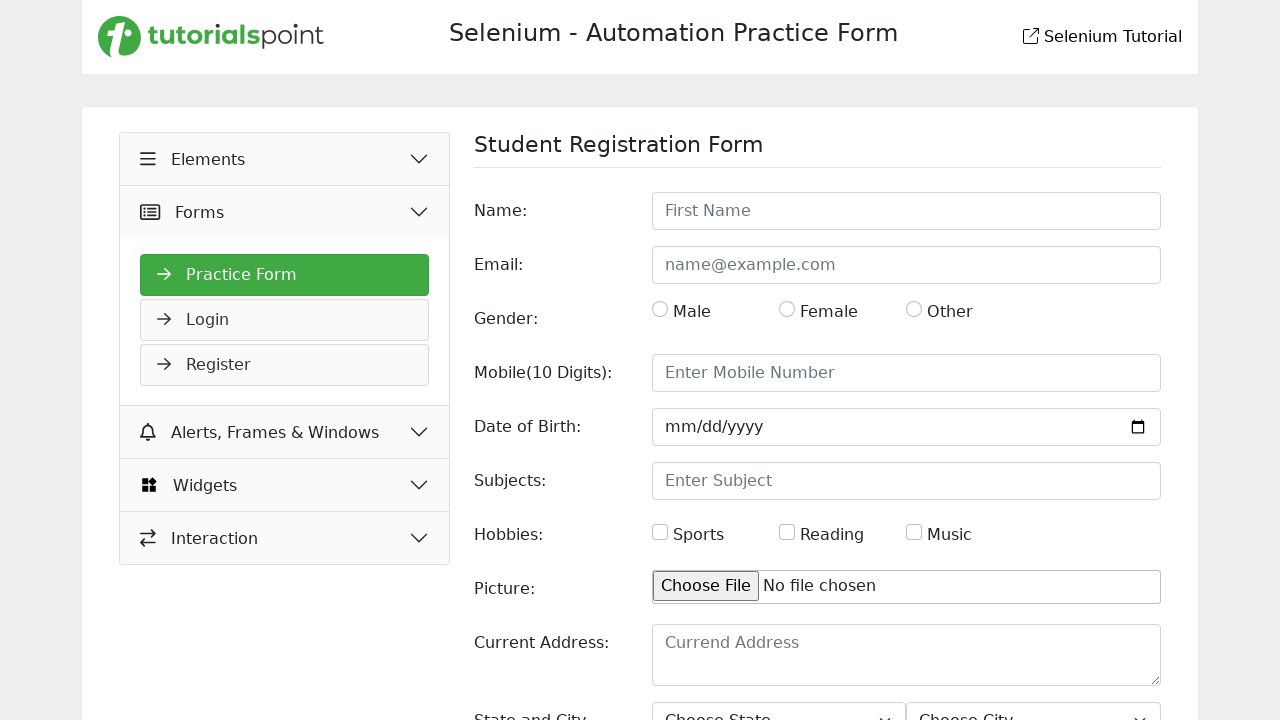

Clicked on the Gender label element at (551, 319) on label:has-text('Gender:')
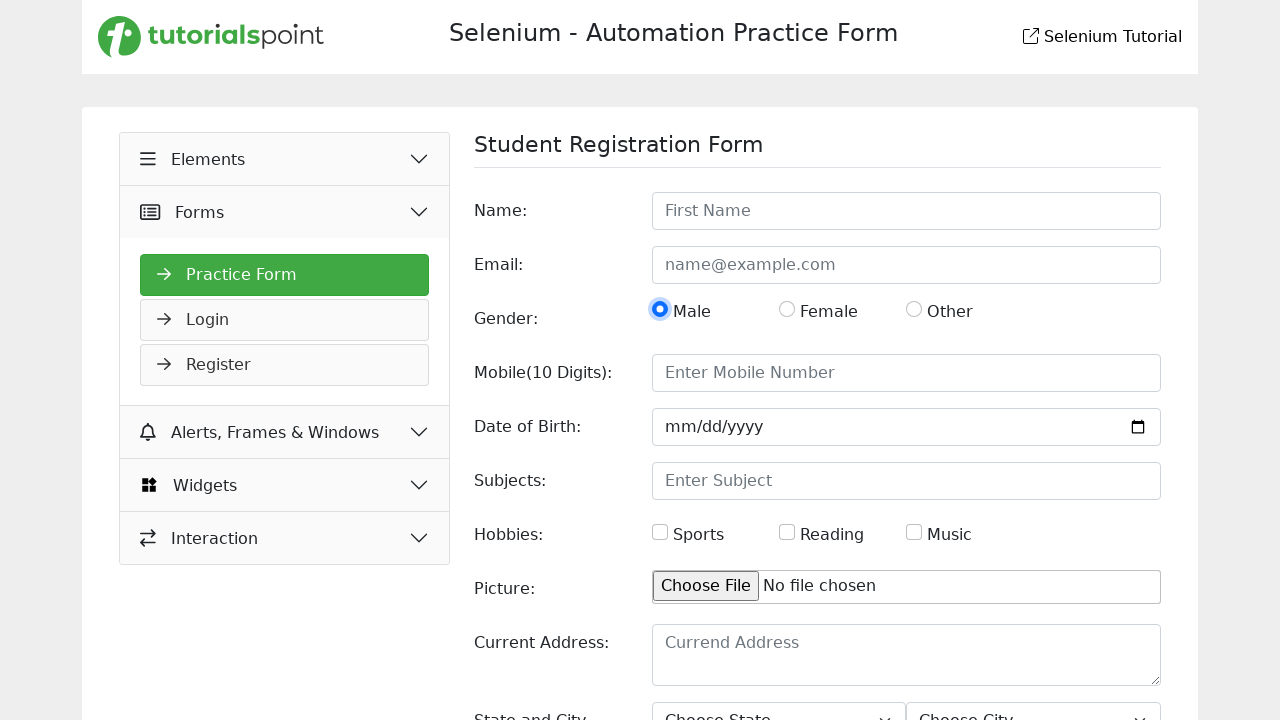

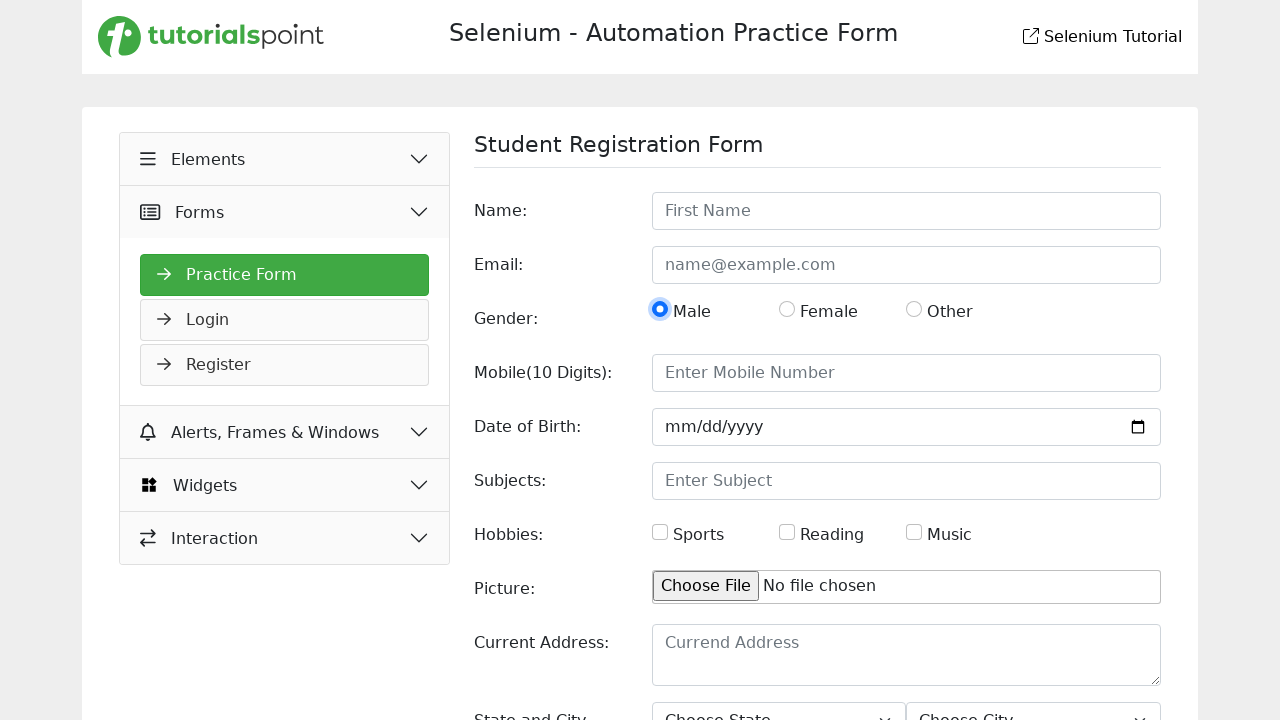